Tests web table sorting functionality by clicking on the first column header to sort vegetables alphabetically, then verifies the sort order is correct and filters for a specific item (Beans).

Starting URL: https://rahulshettyacademy.com/seleniumPractise/#/offers

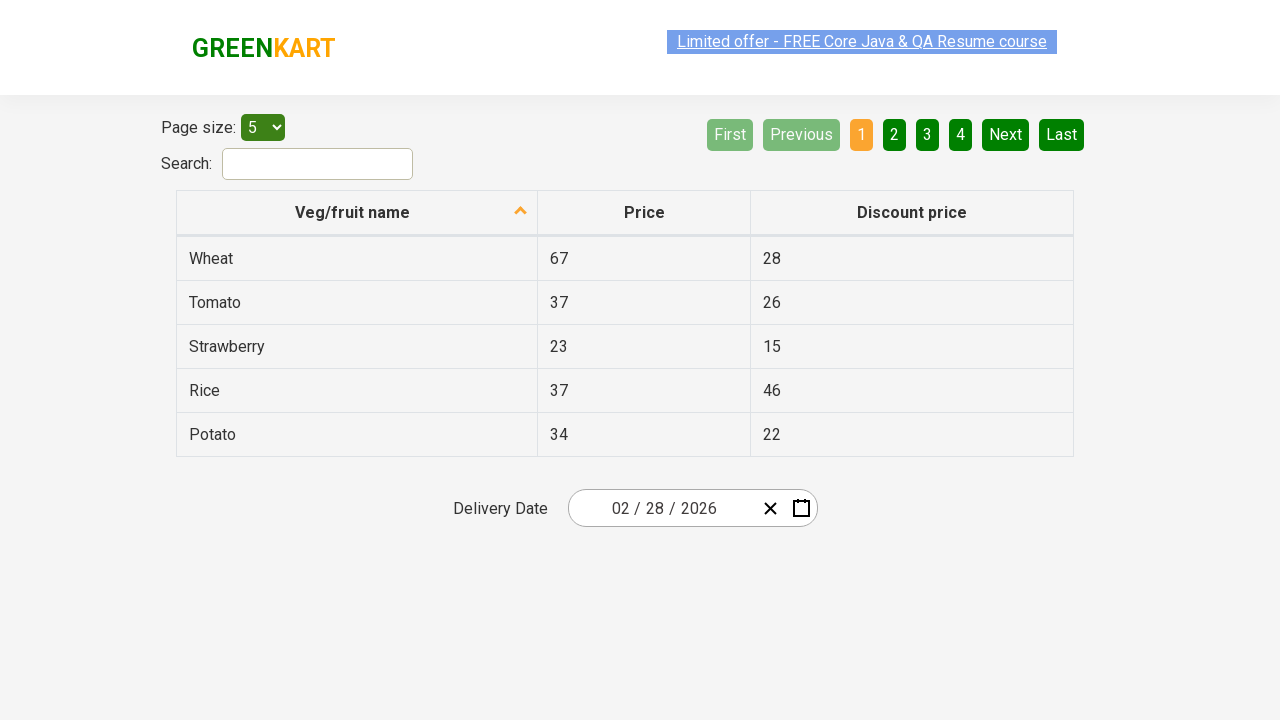

Set viewport size to 1920x1080
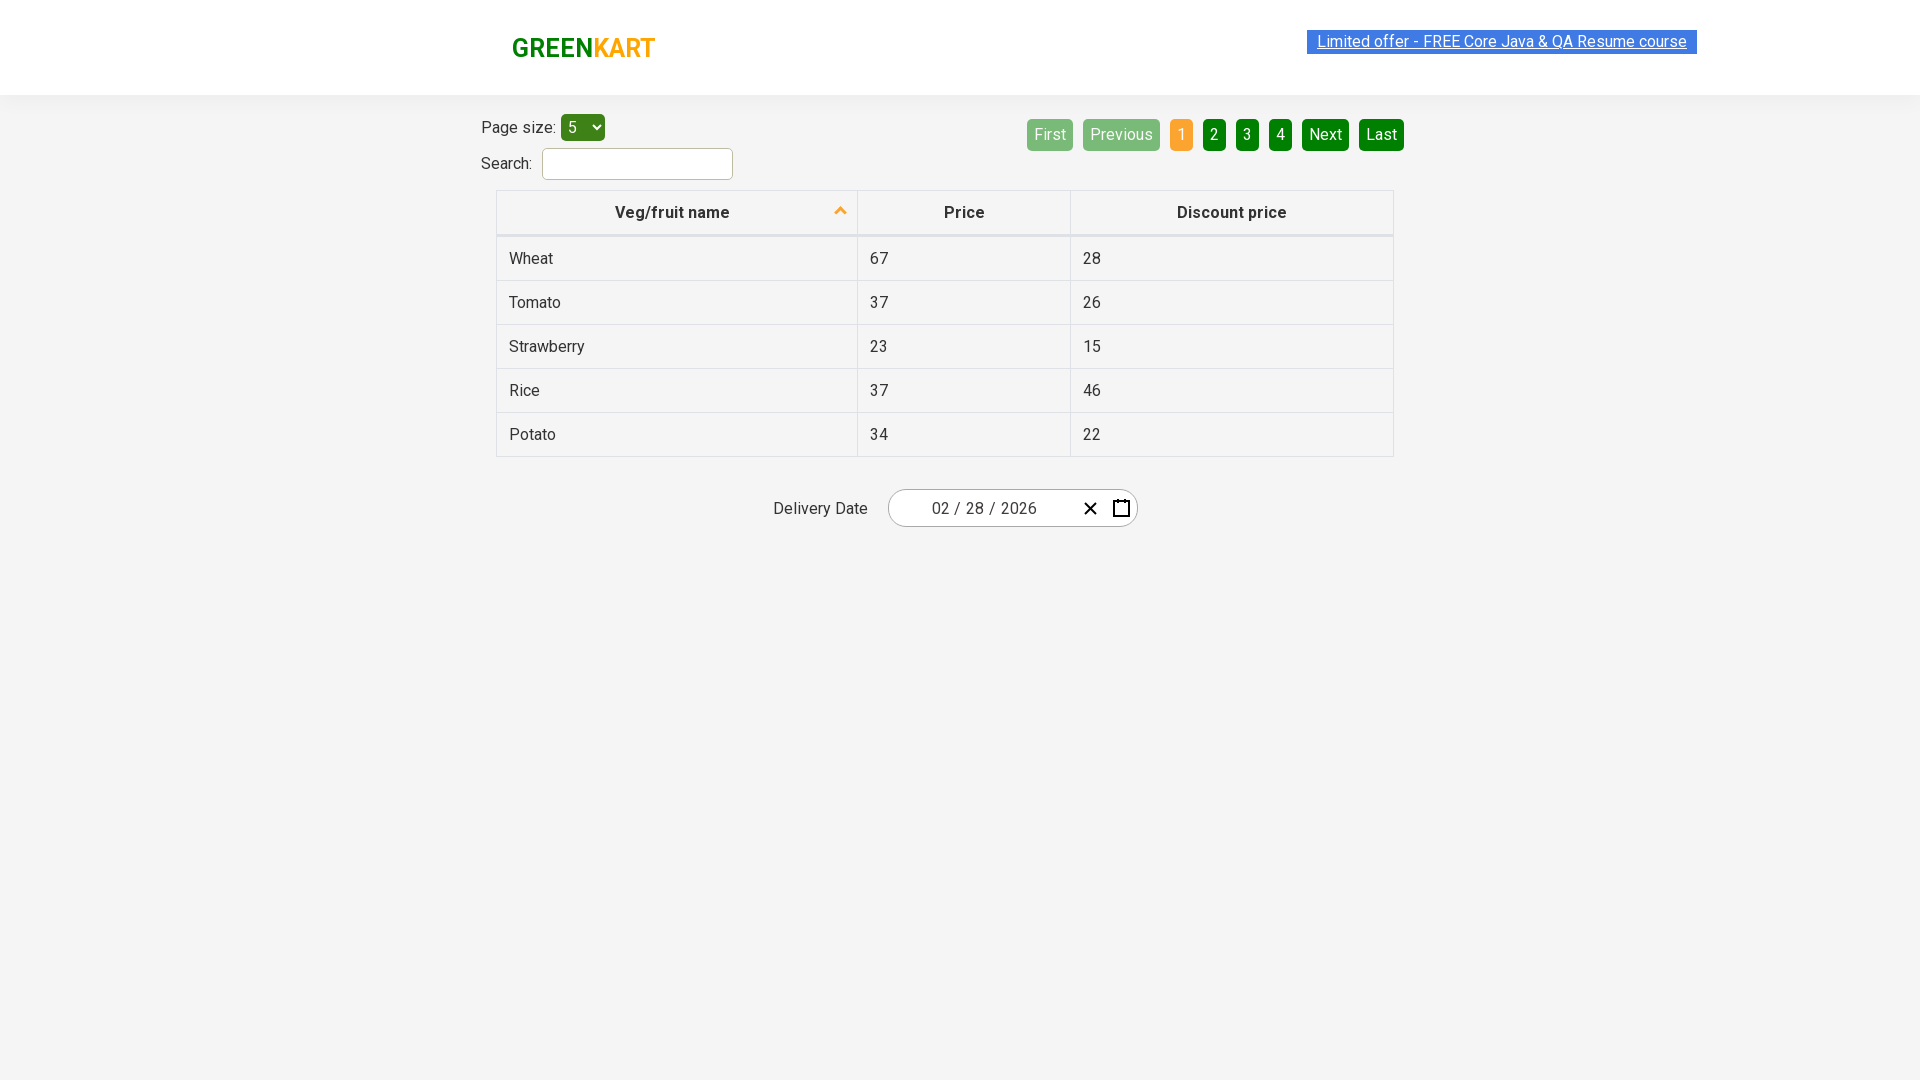

Web table loaded - first column header is visible
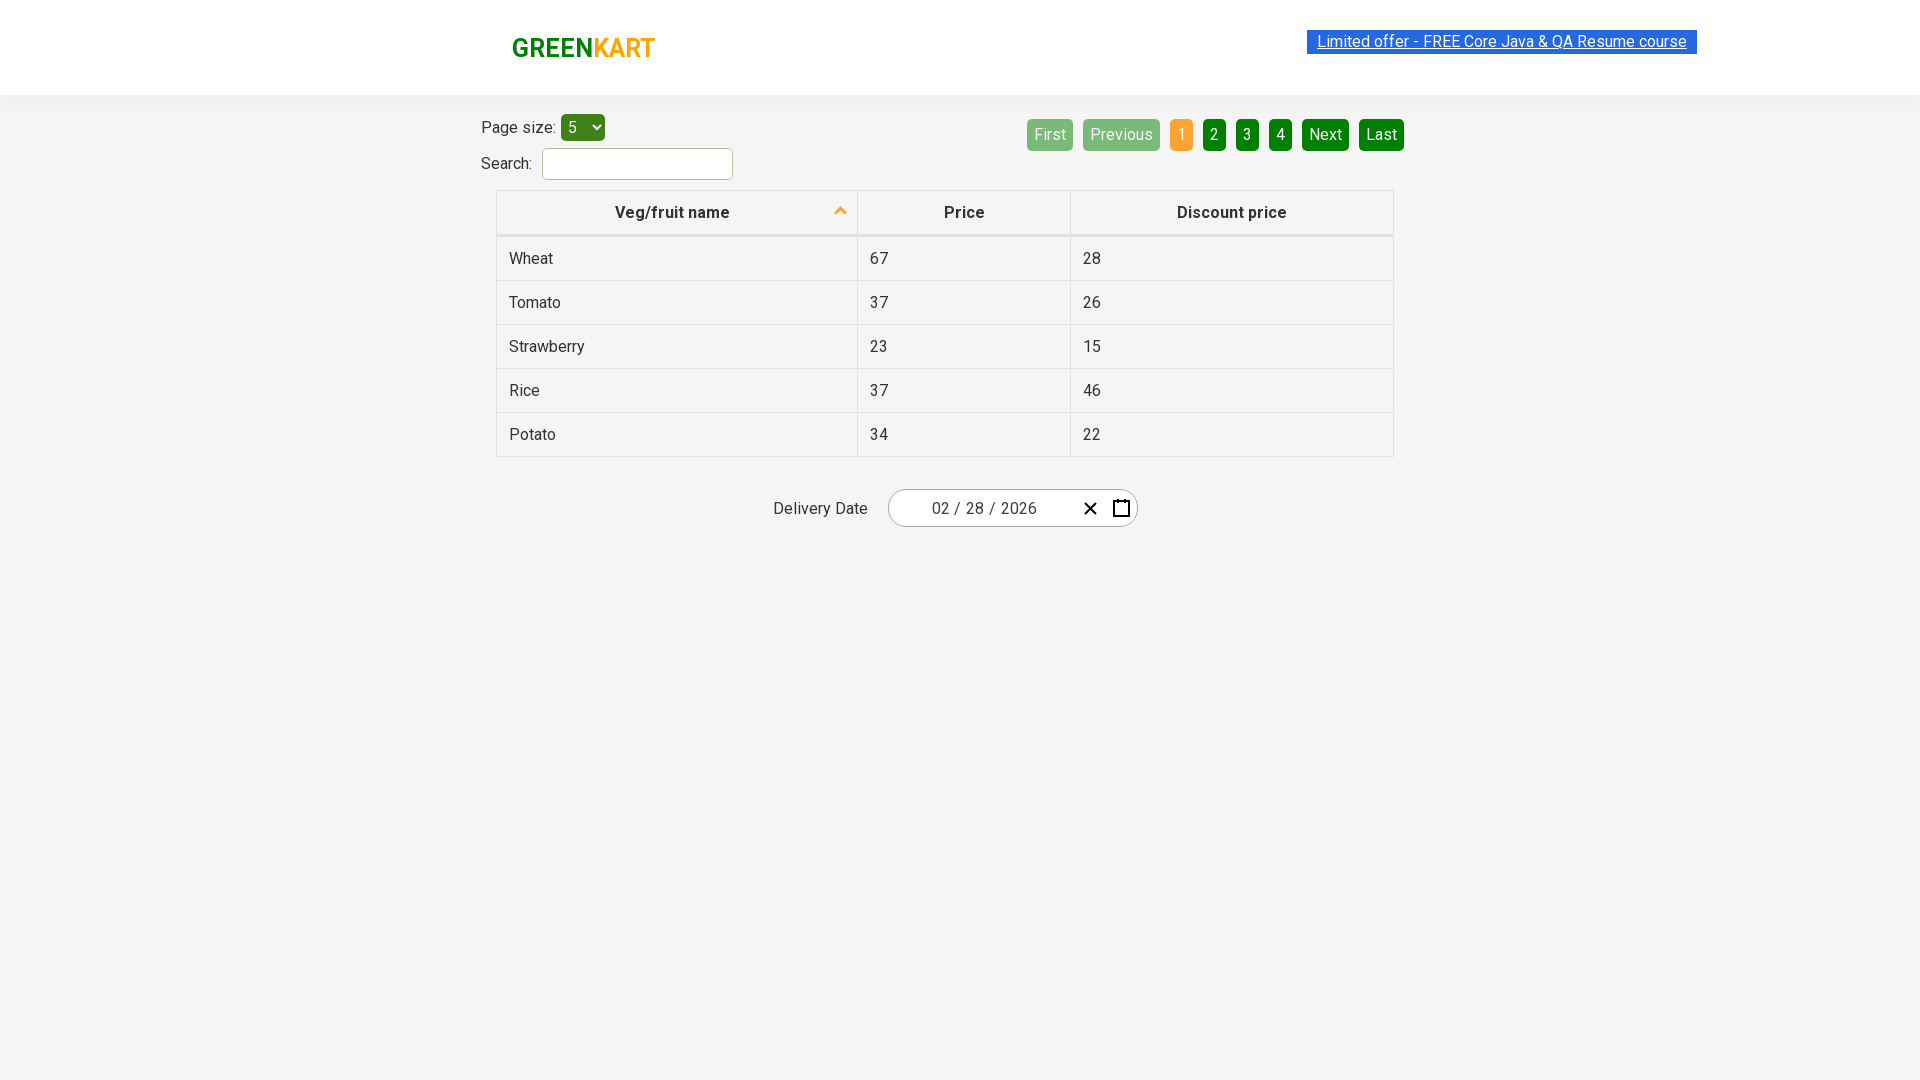

Clicked first column header to sort vegetables alphabetically at (677, 213) on xpath=//tr/th[1]
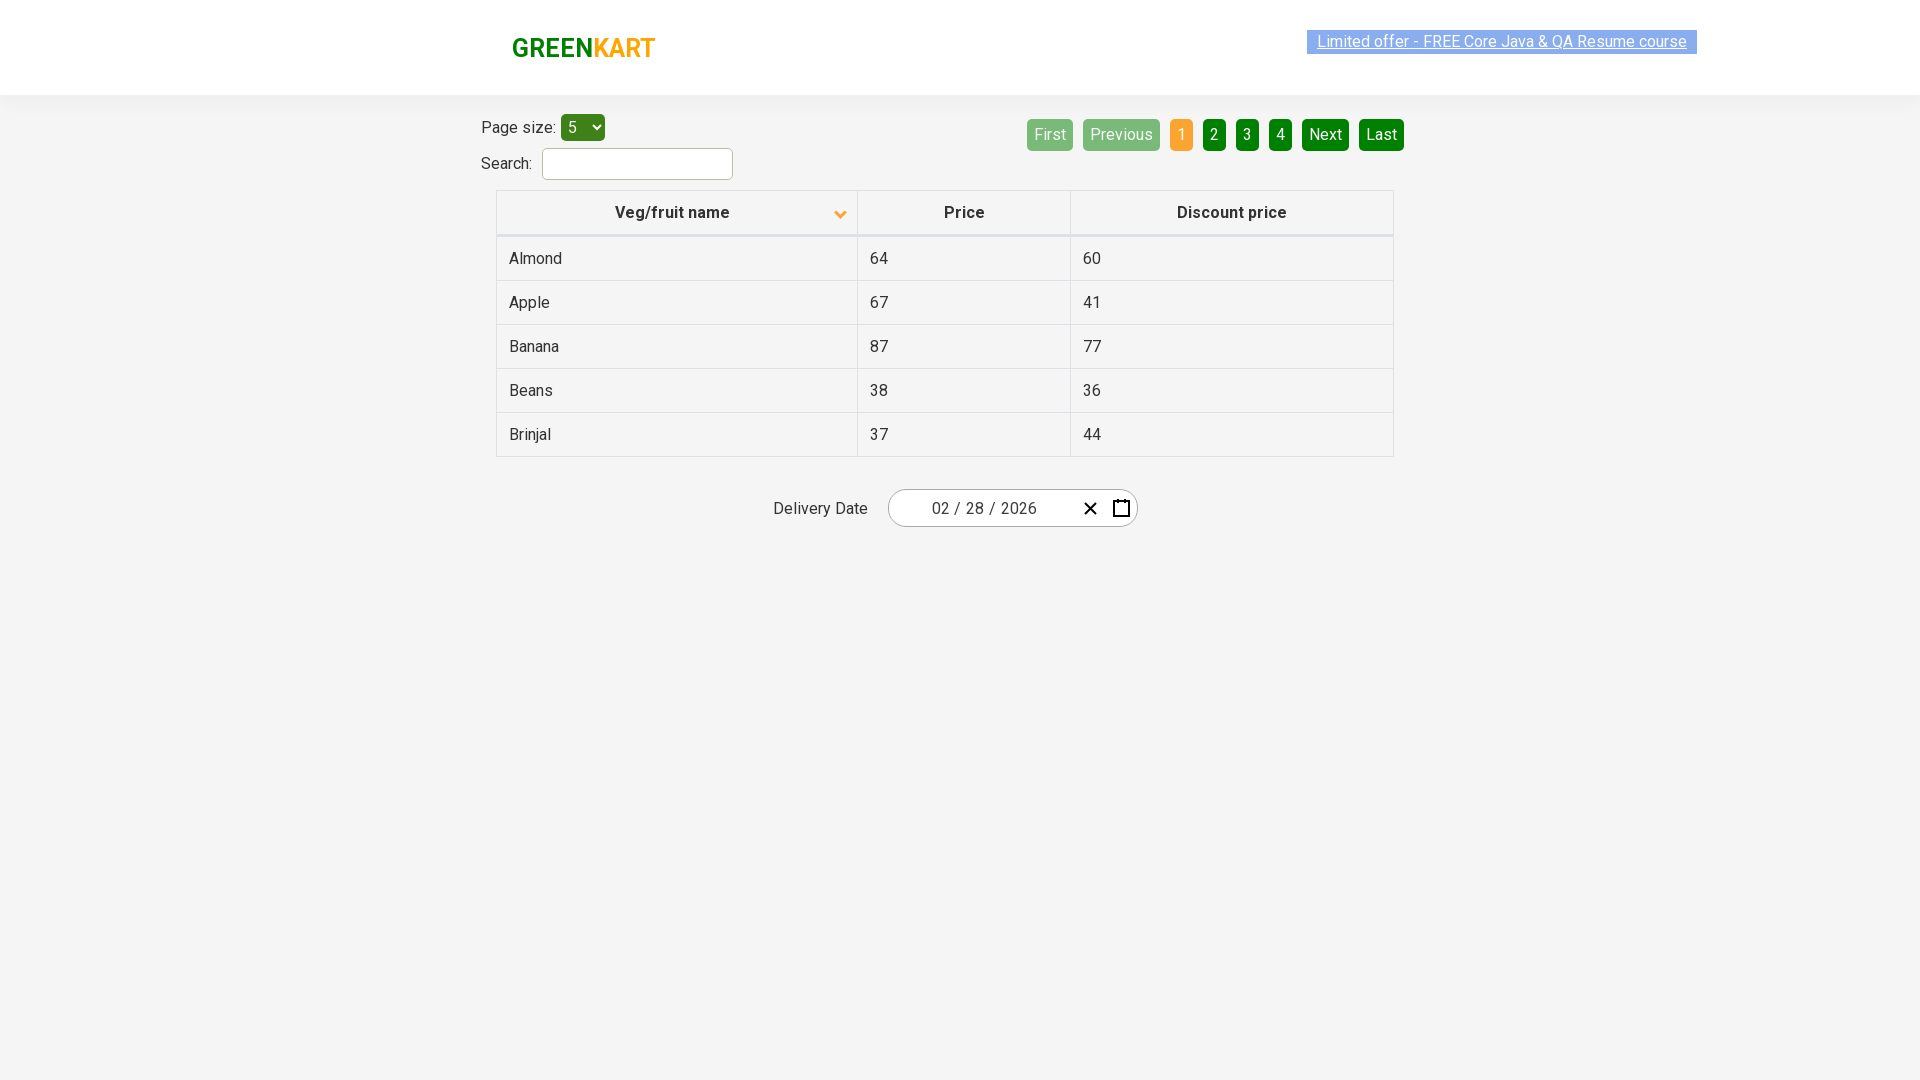

Table data loaded after sorting
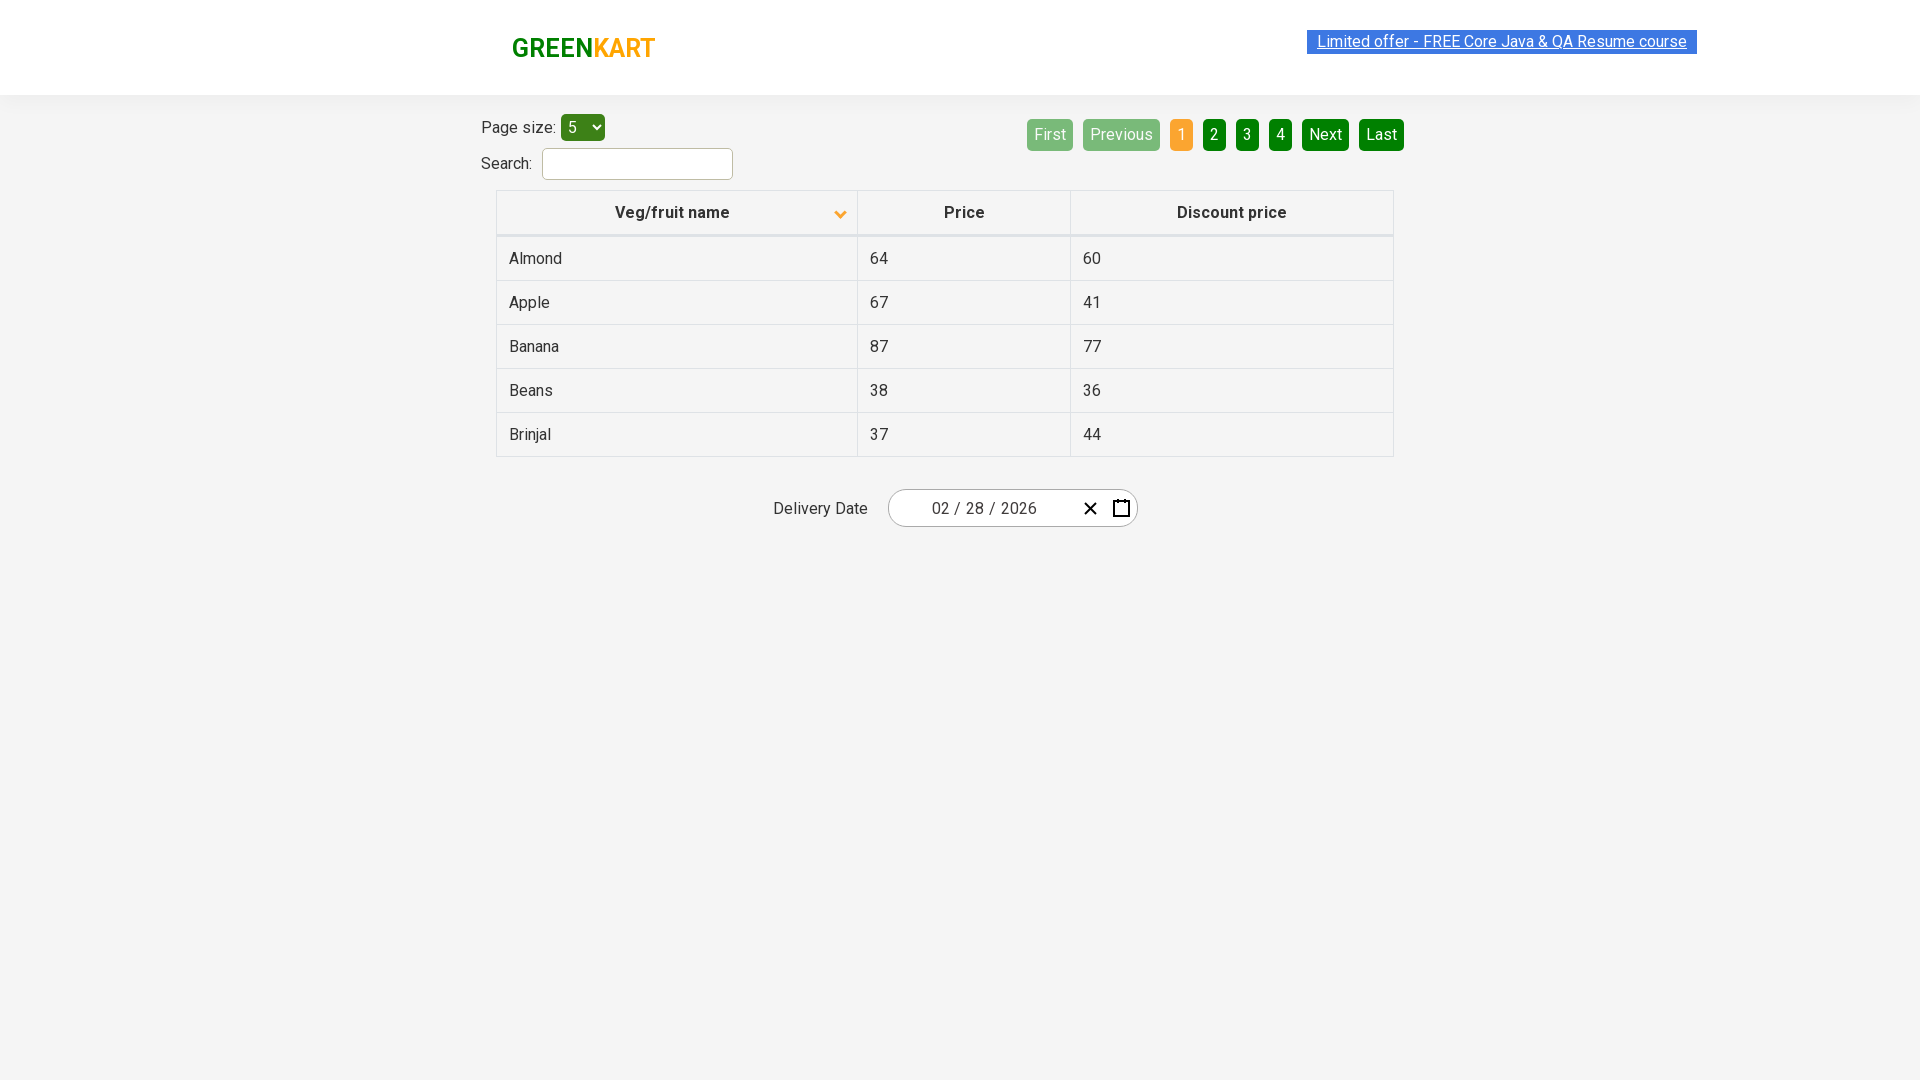

Retrieved 5 vegetable names from first column
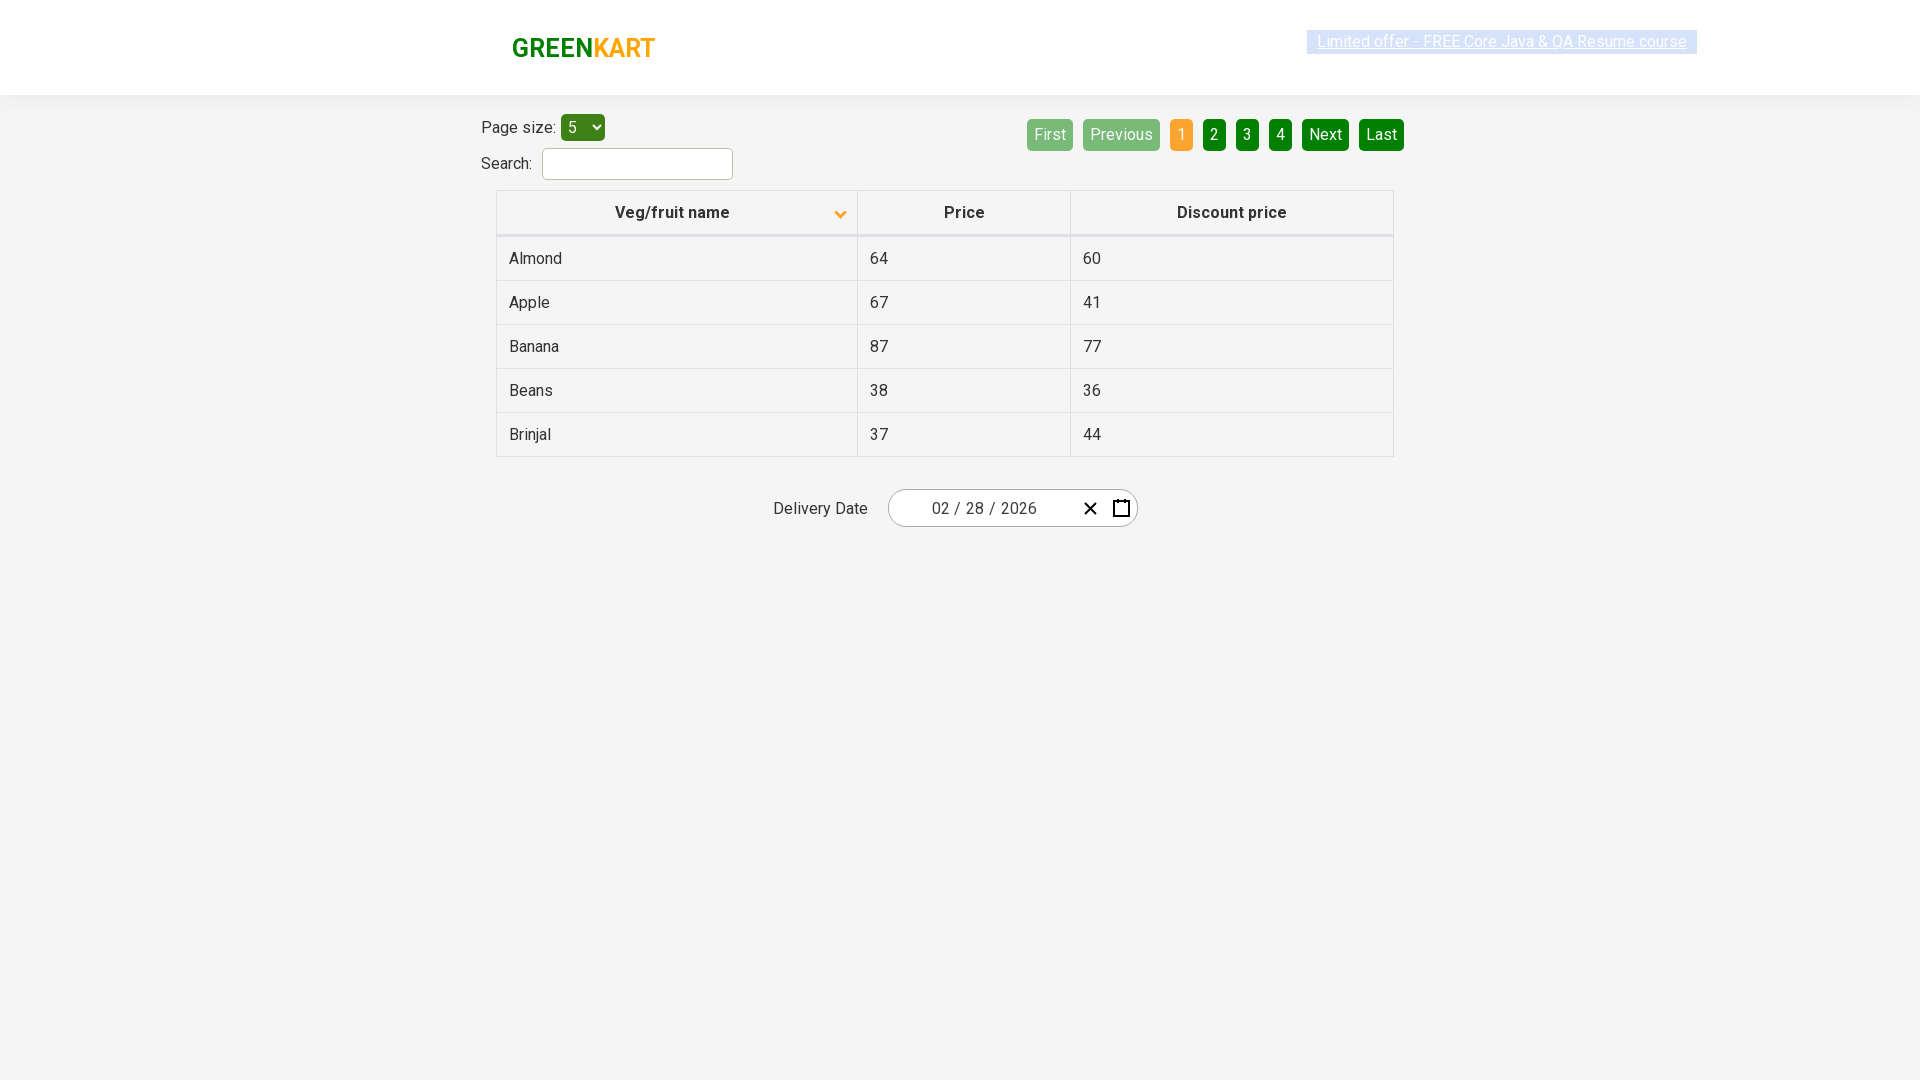

Verified vegetables are sorted alphabetically
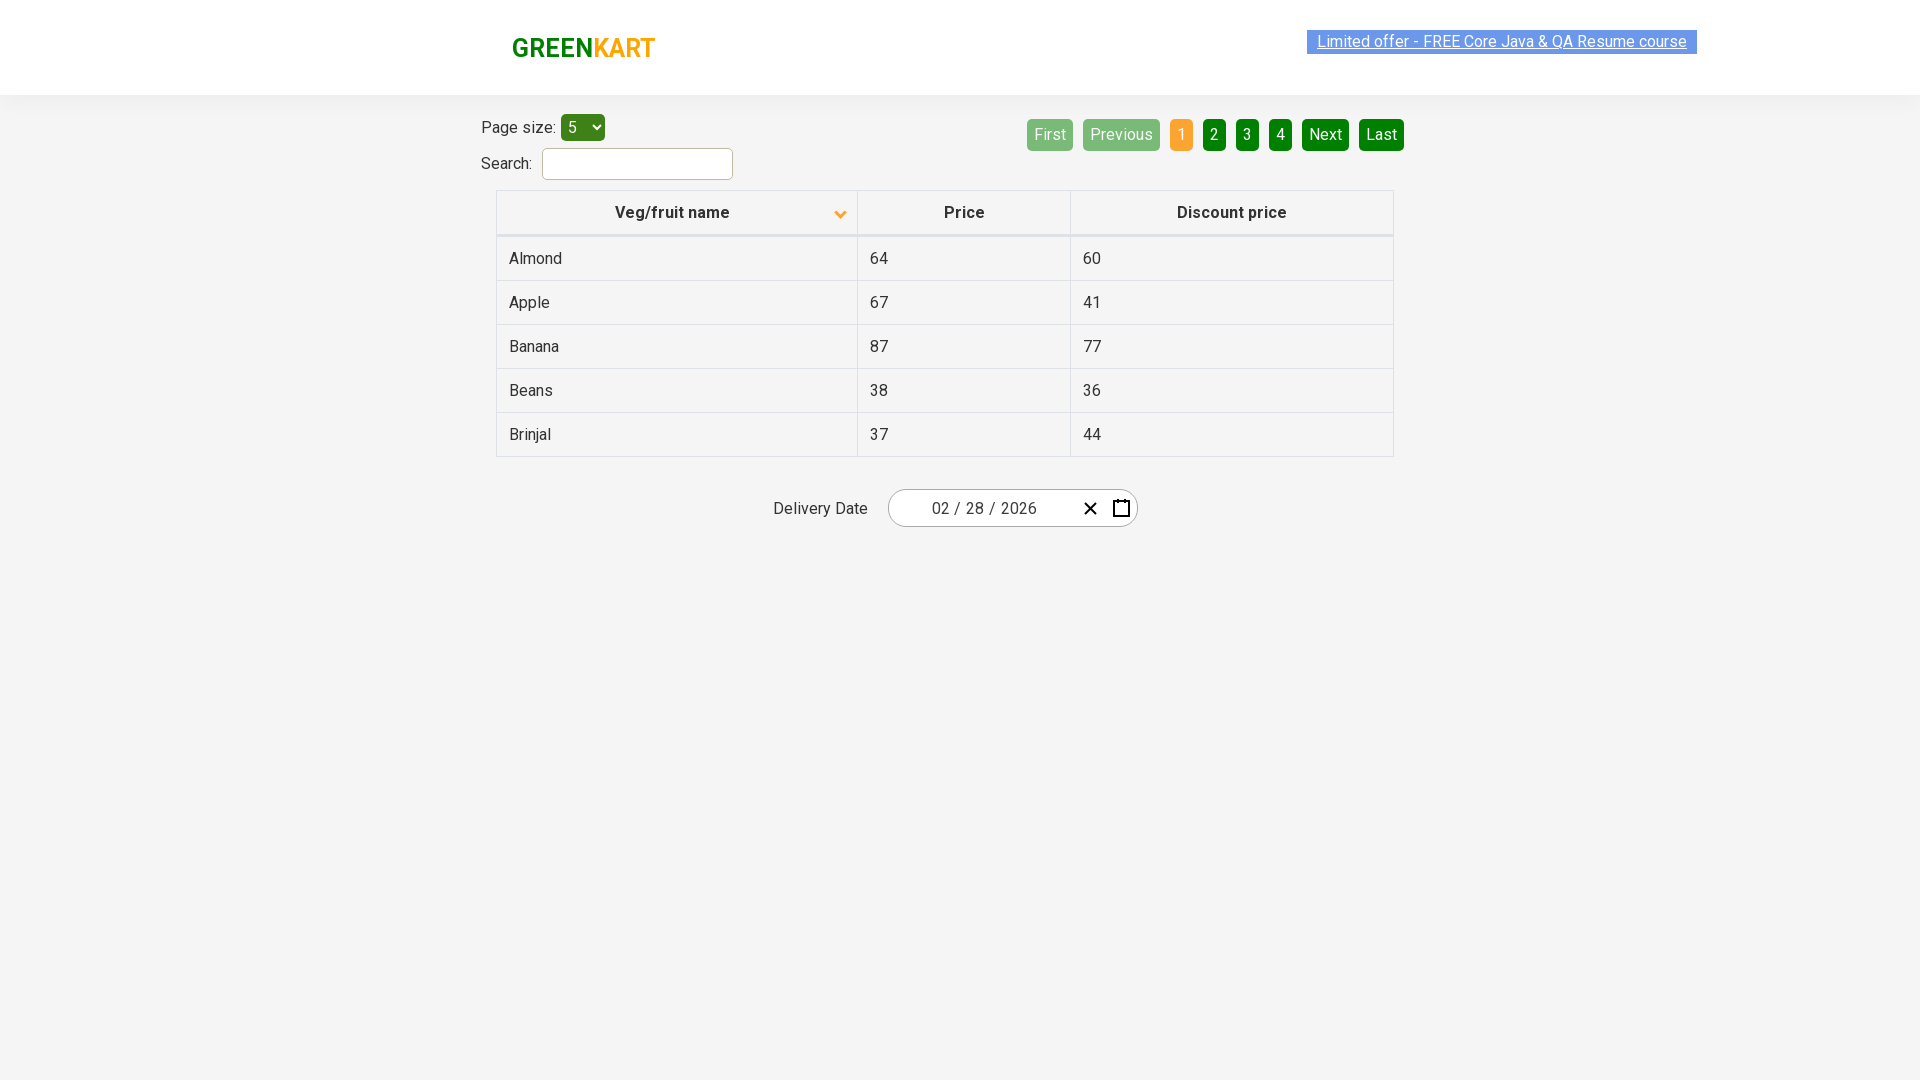

Found and retrieved price for Beans: 38
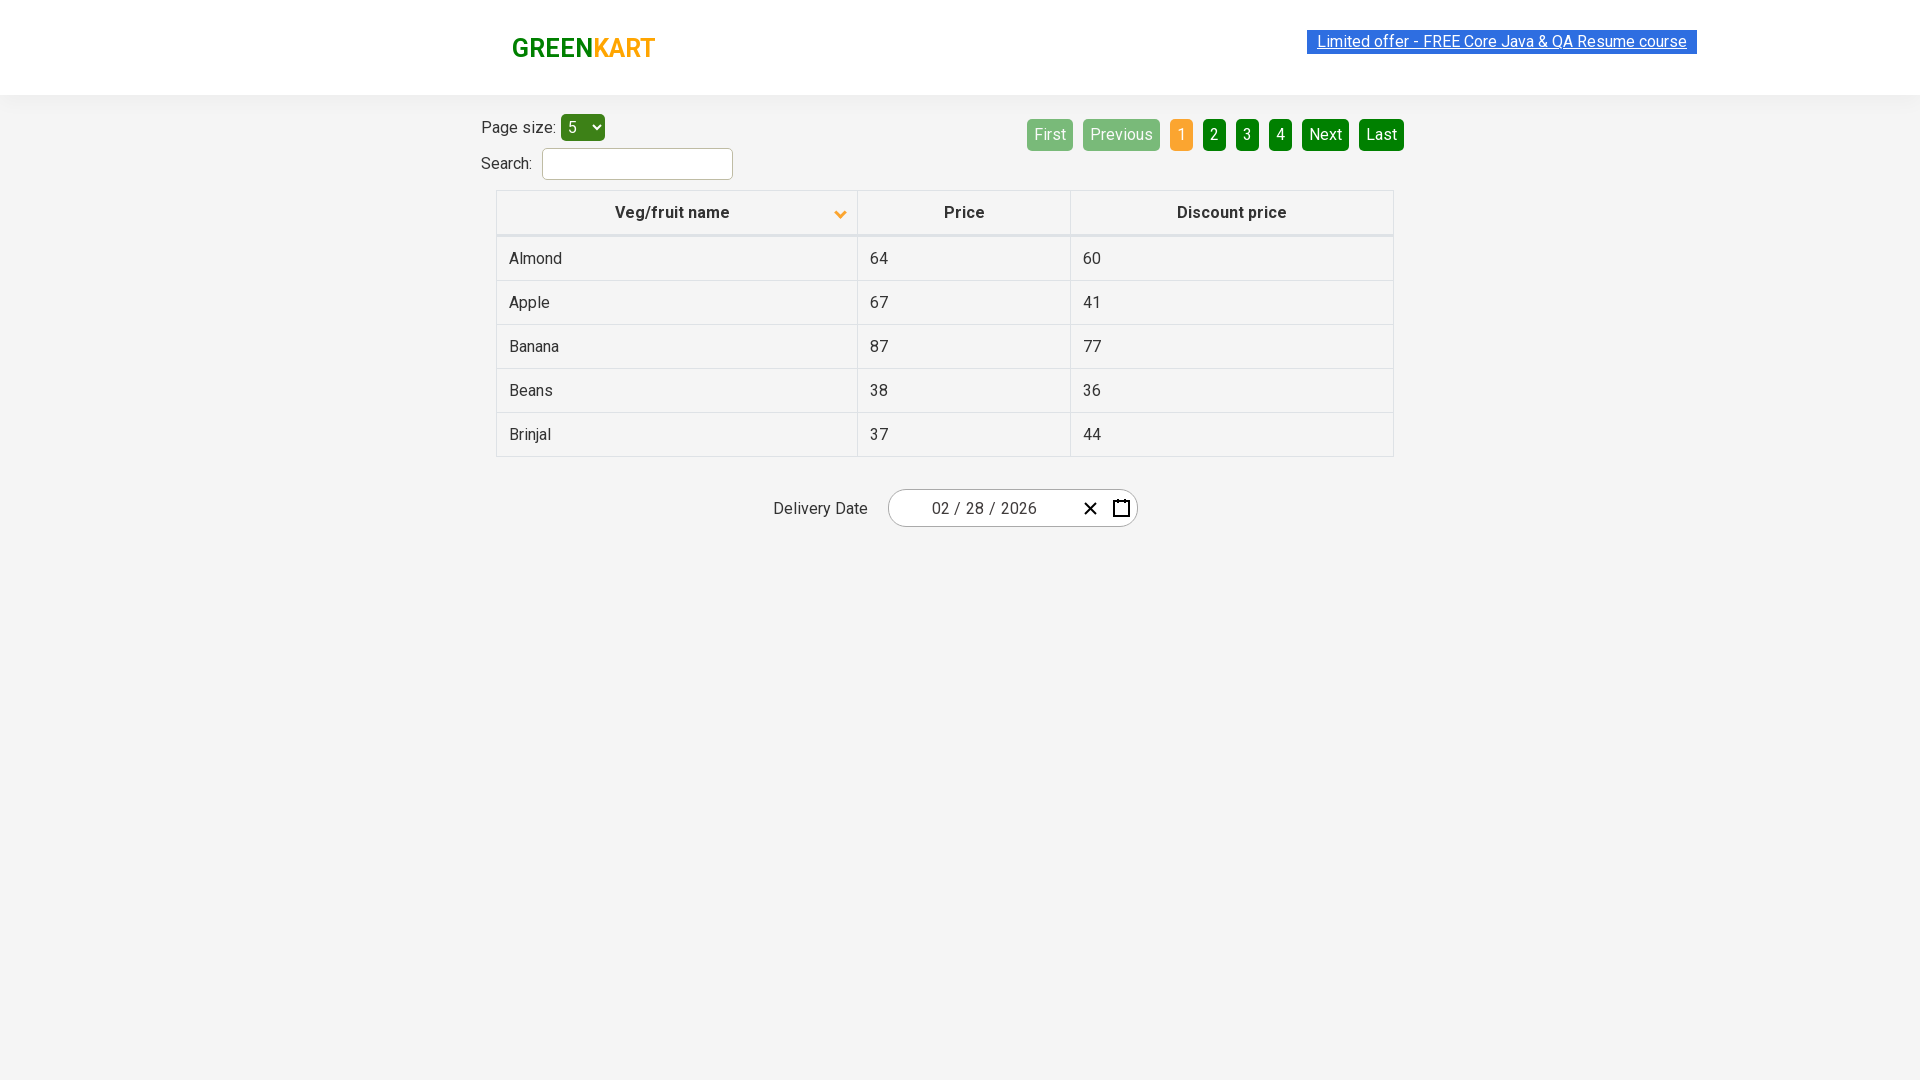

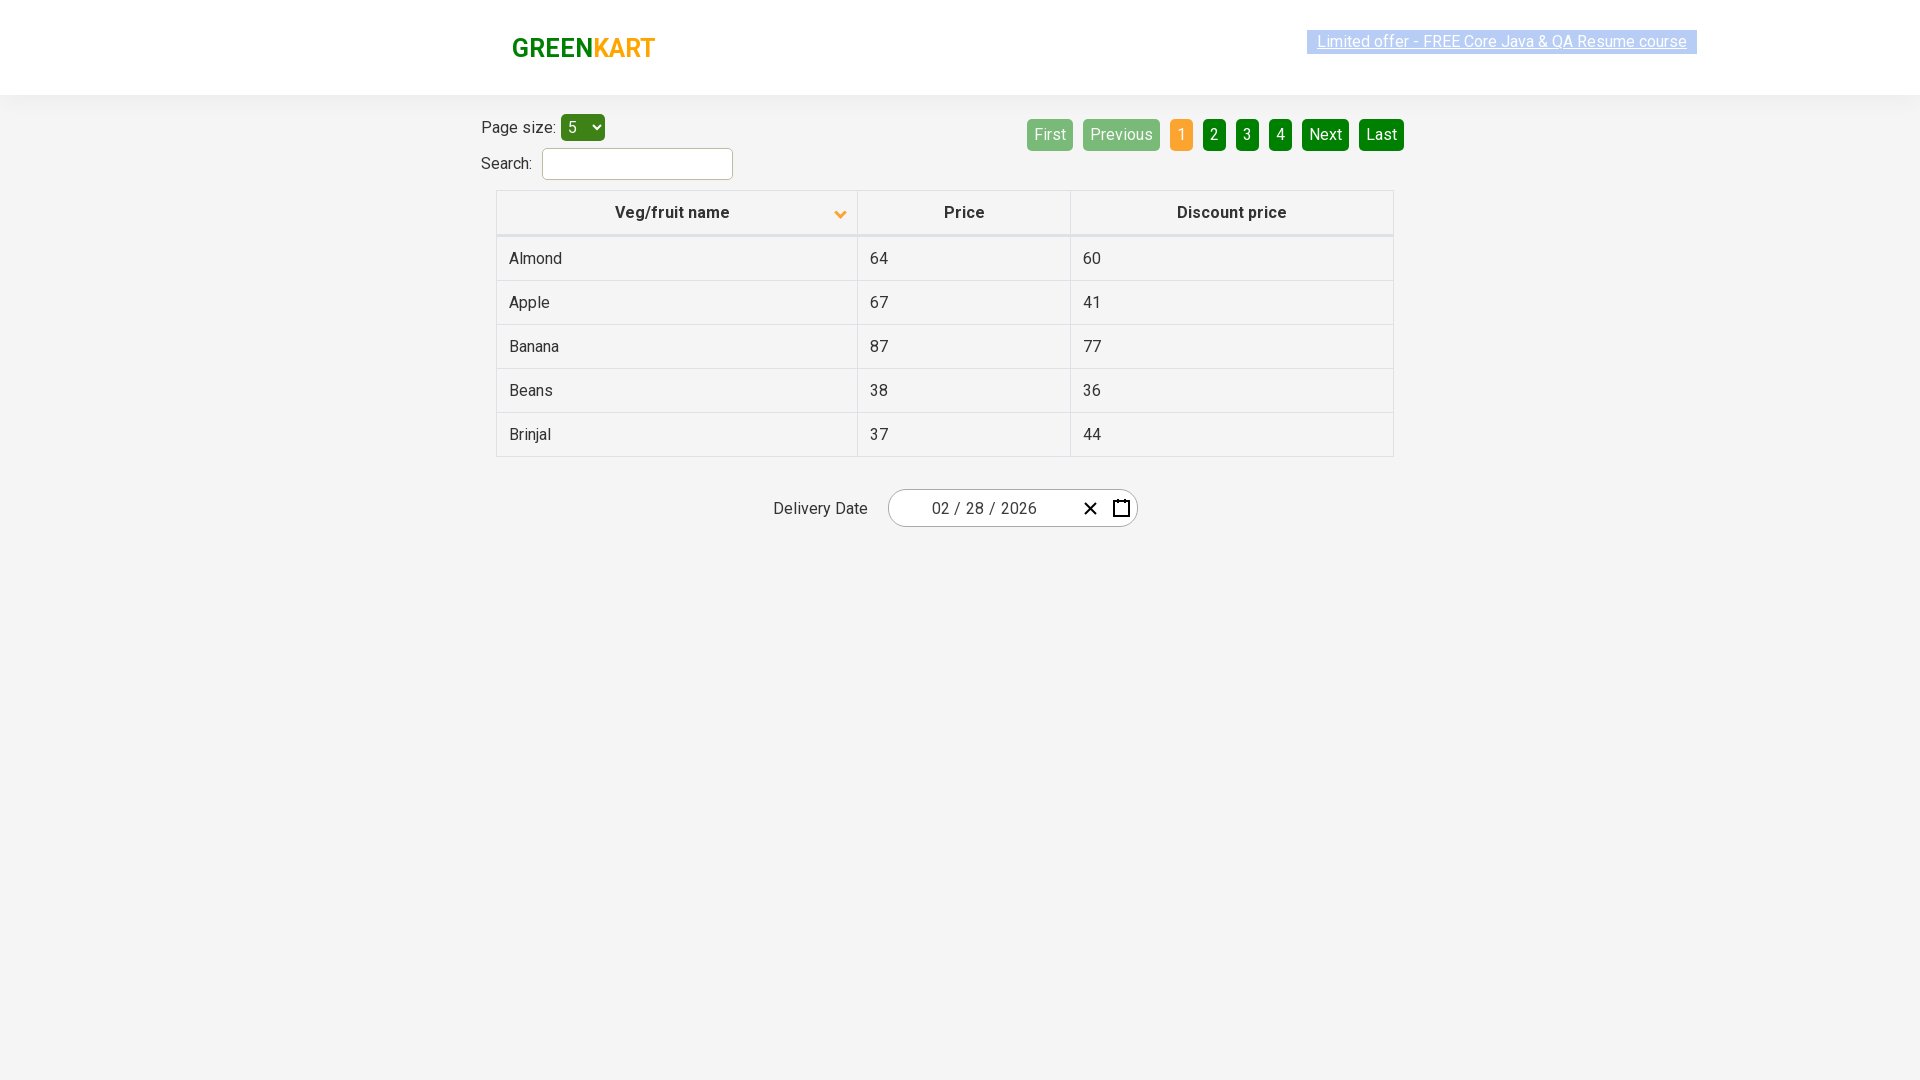